Tests JavaScript alert dialog handling by triggering and accepting an alert

Starting URL: https://the-internet.herokuapp.com/javascript_alerts

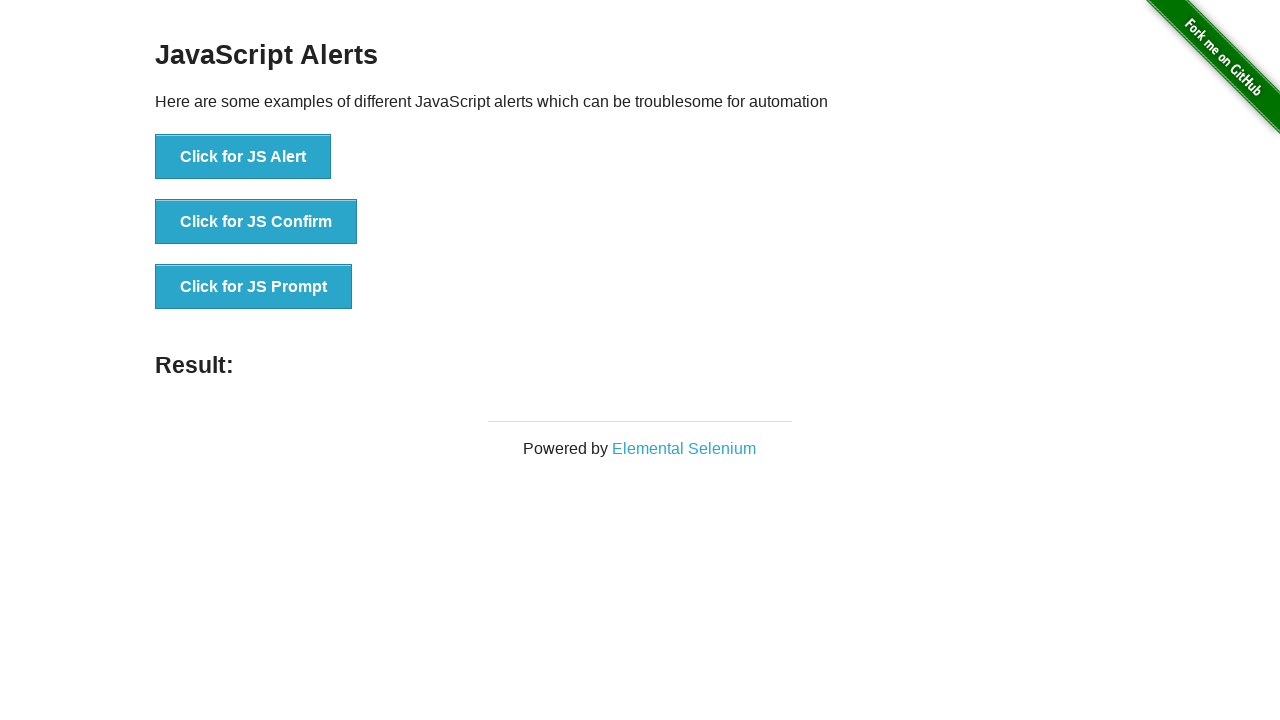

Set up dialog handler to automatically accept alerts
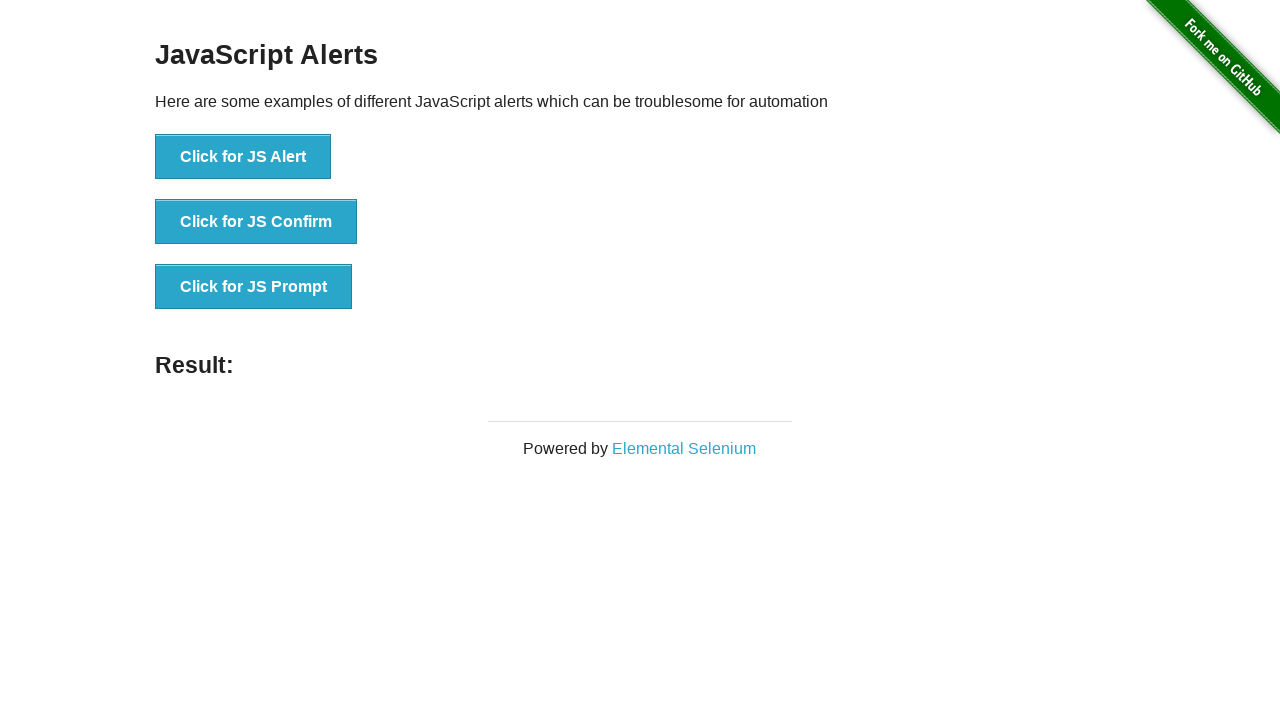

Clicked 'Click for JS Alert' button to trigger JavaScript alert at (243, 157) on internal:role=button[name="Click for JS Alert"i]
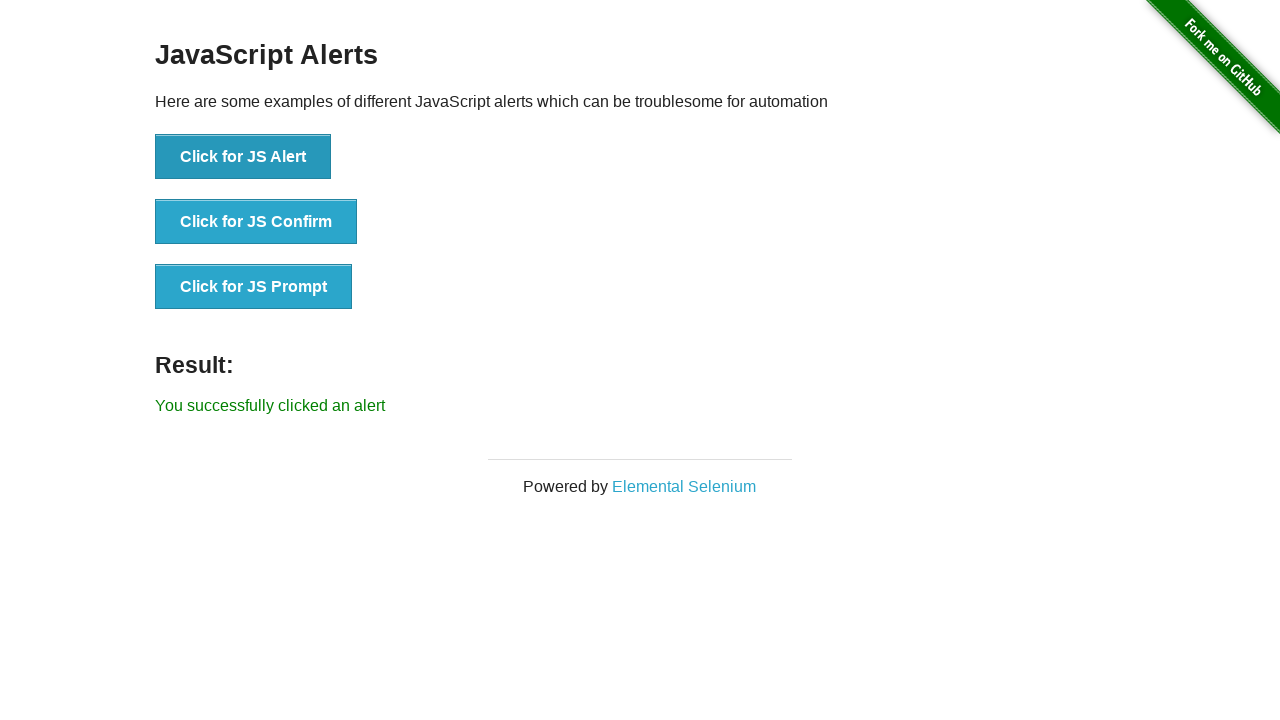

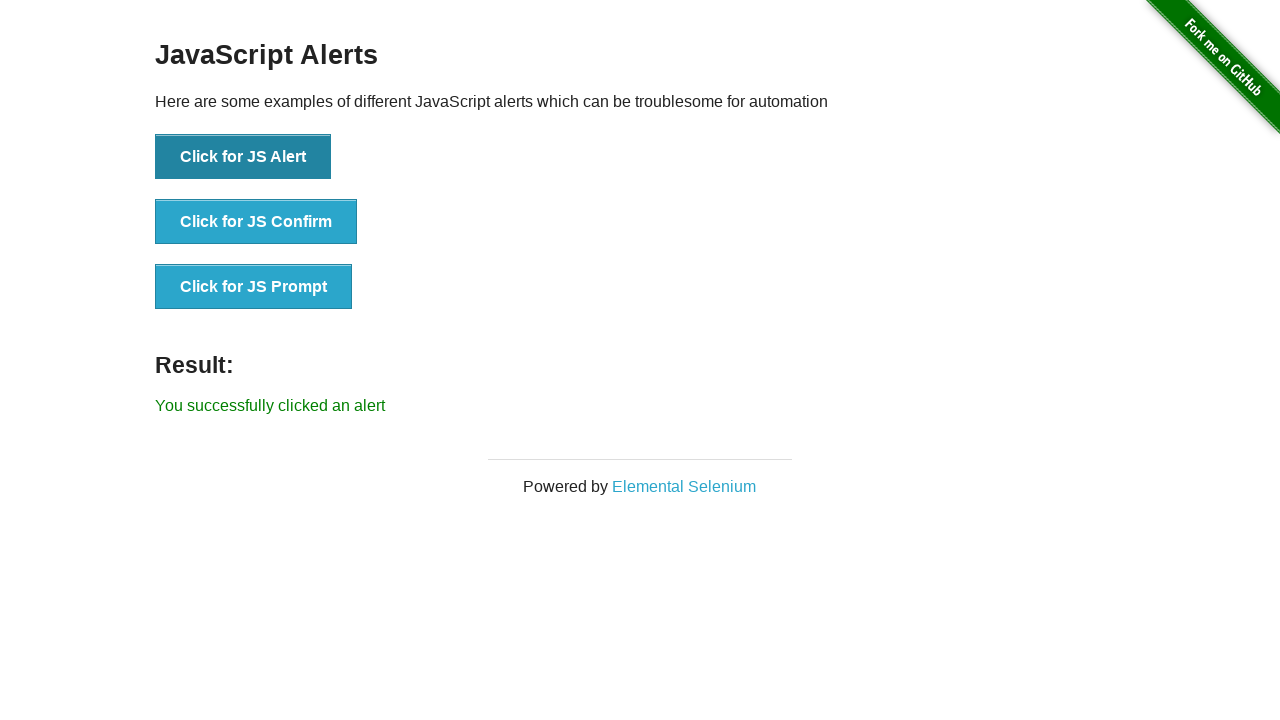